Tests finding an element using CSS selector with id and class combination

Starting URL: https://kristinek.github.io/site/examples/locators

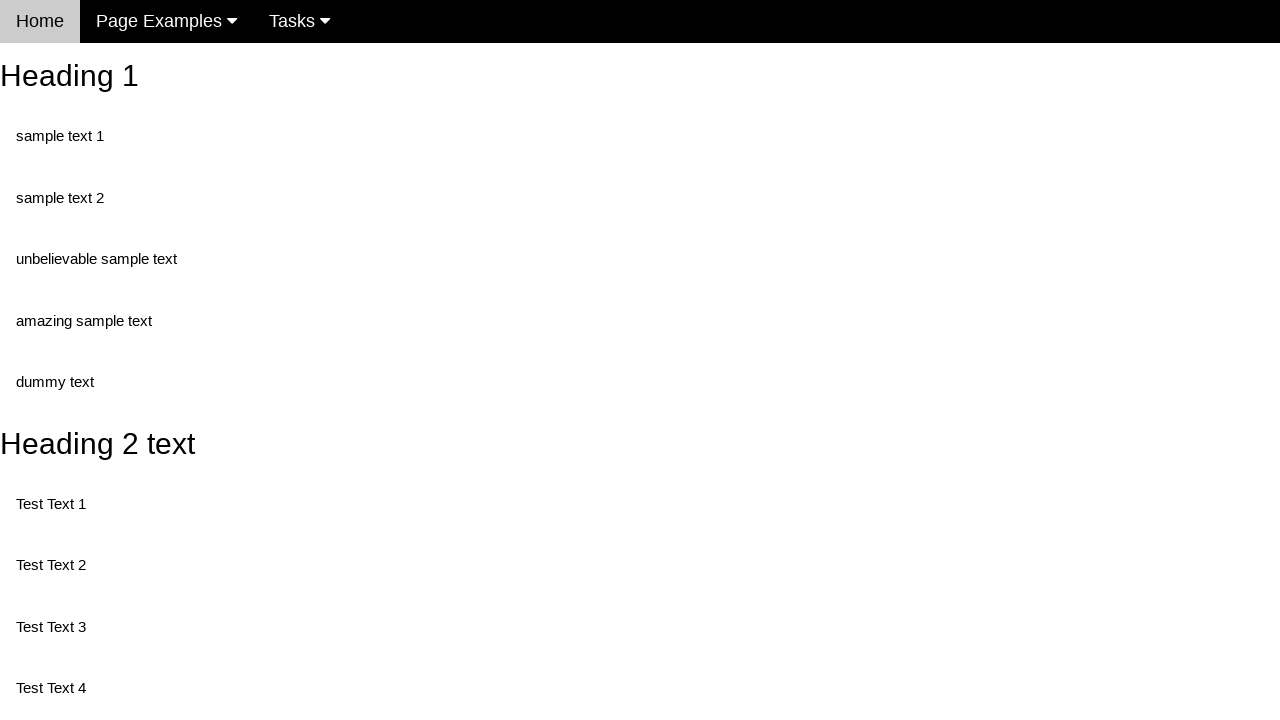

Navigated to locators example page
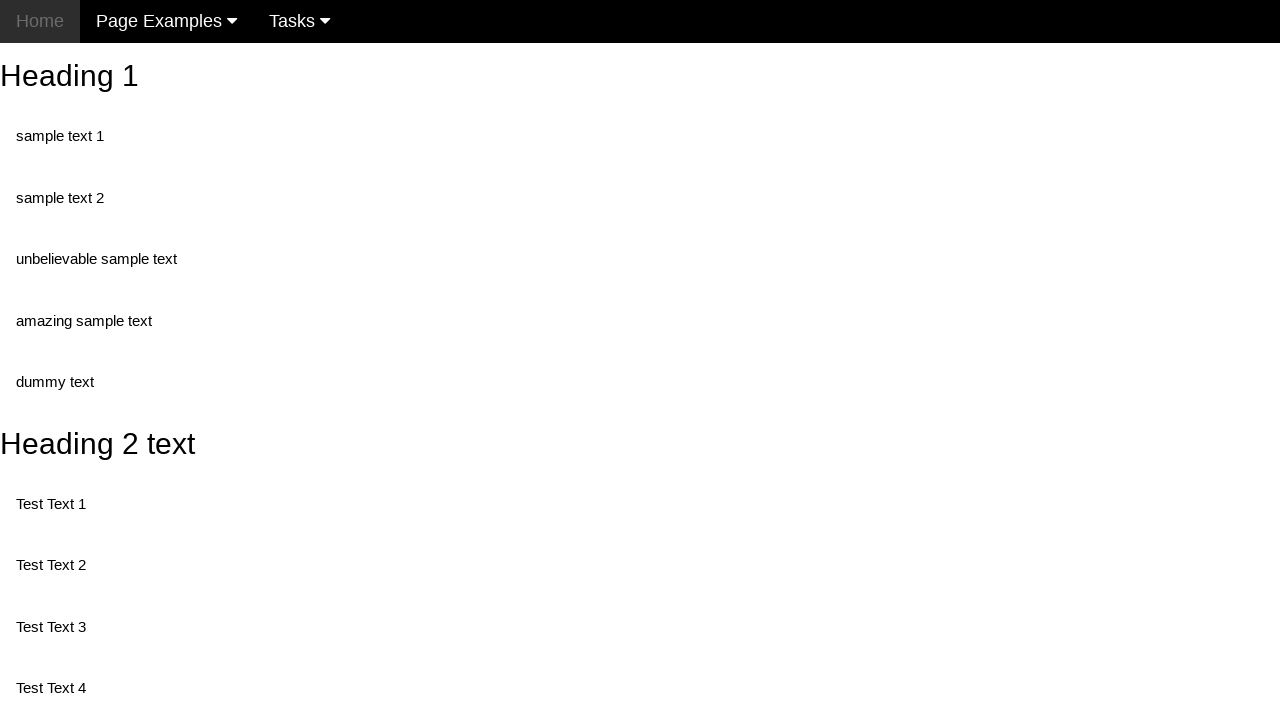

Located element using CSS selector div#nonStandartText > .amazing
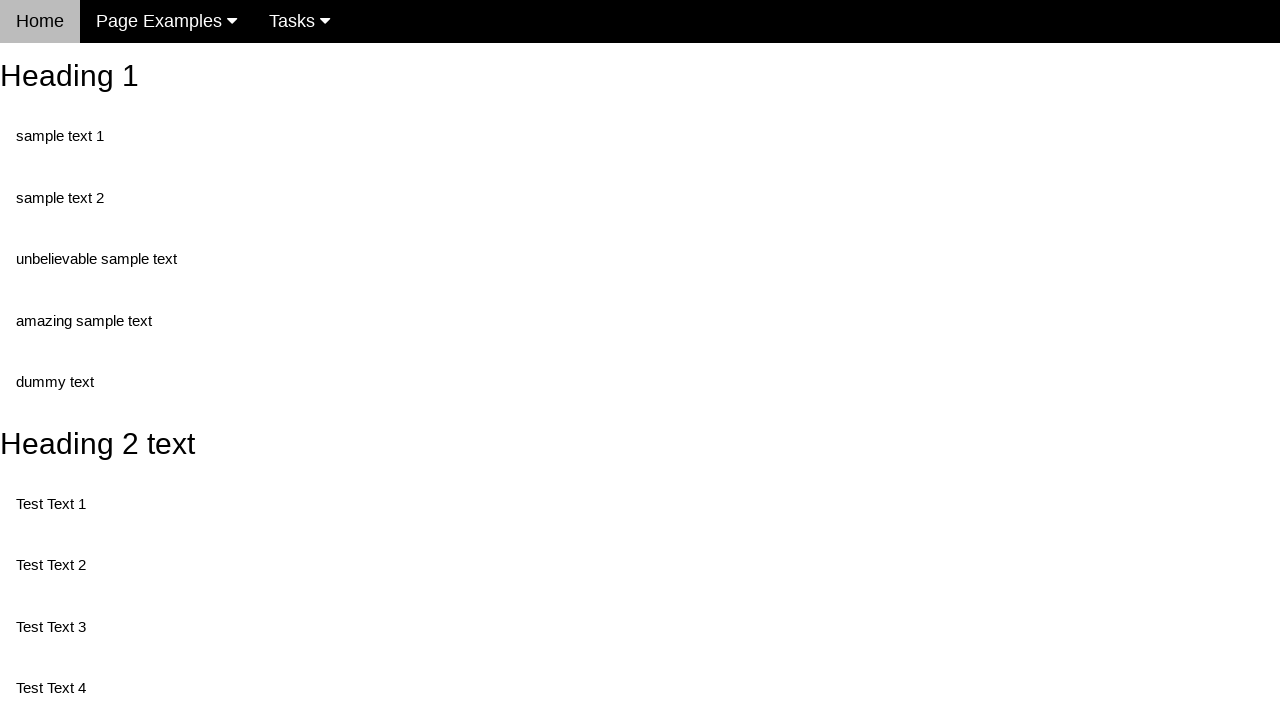

Element with id 'nonStandartText' and class 'amazing' is now visible
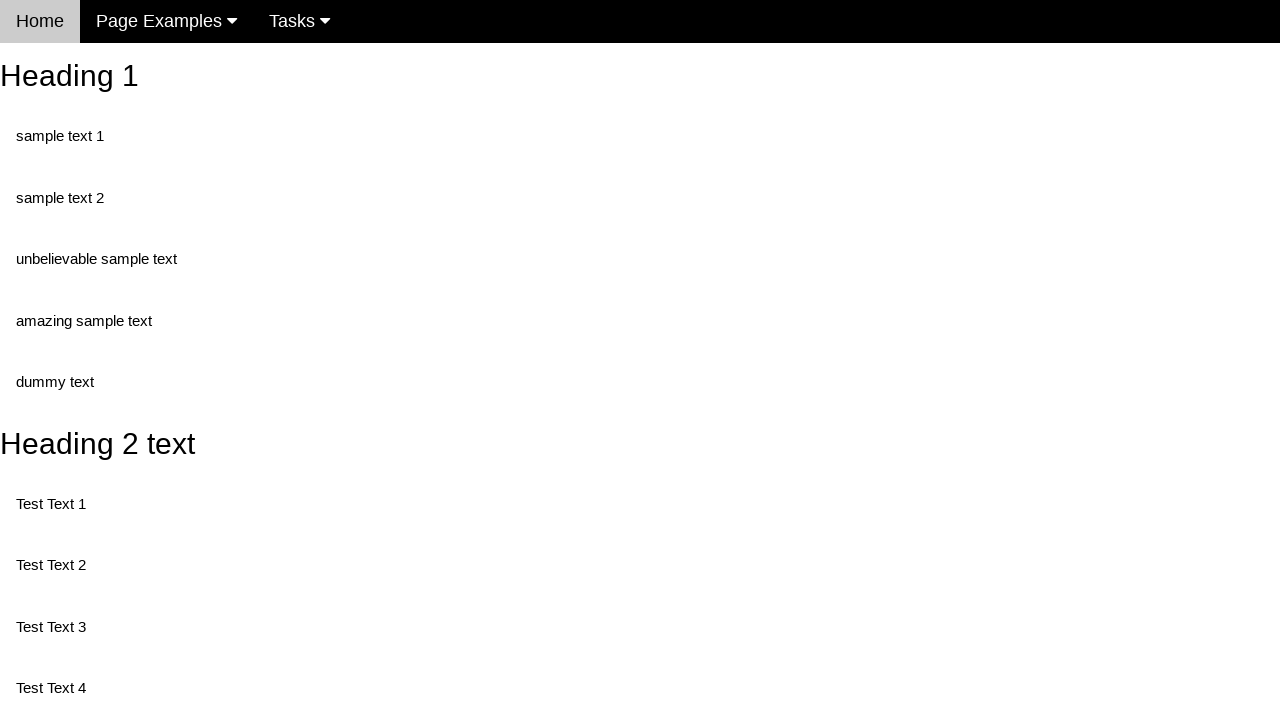

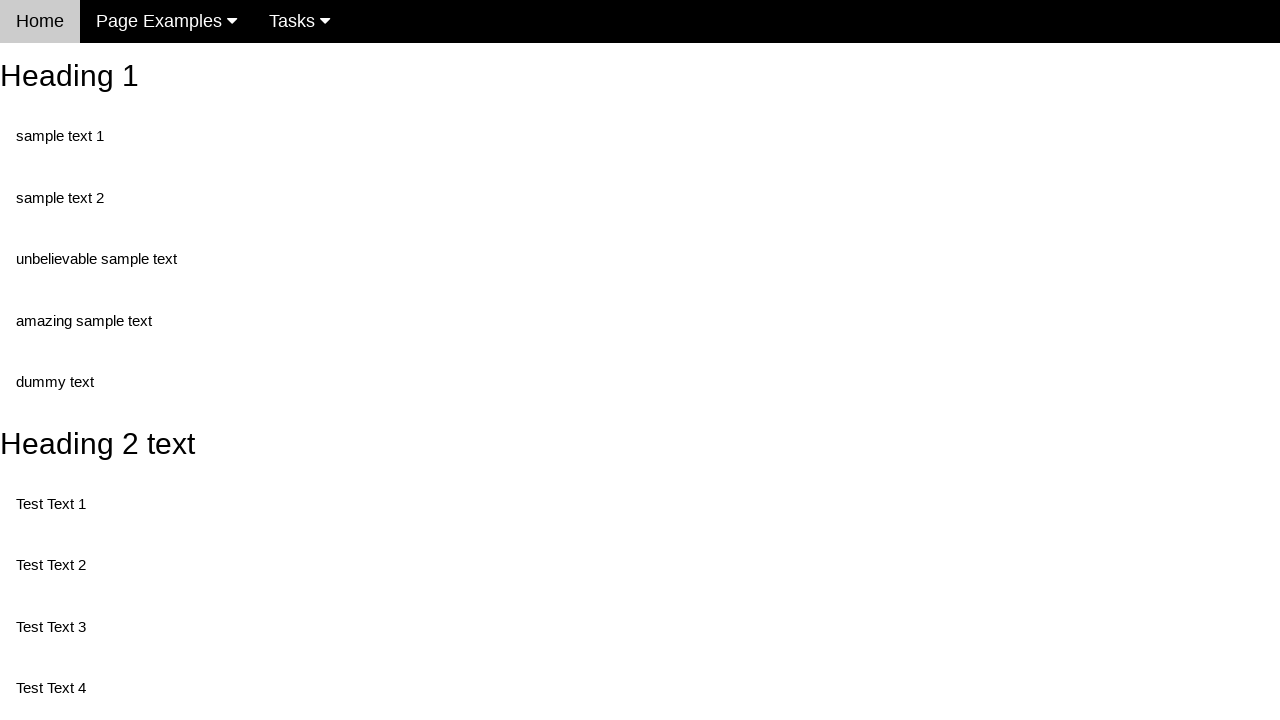